Fills out a CD case cover creation form with artist name, album title, track listings, and selects case type and paper size options before submitting the form.

Starting URL: http://www.papercdcase.com/index.php

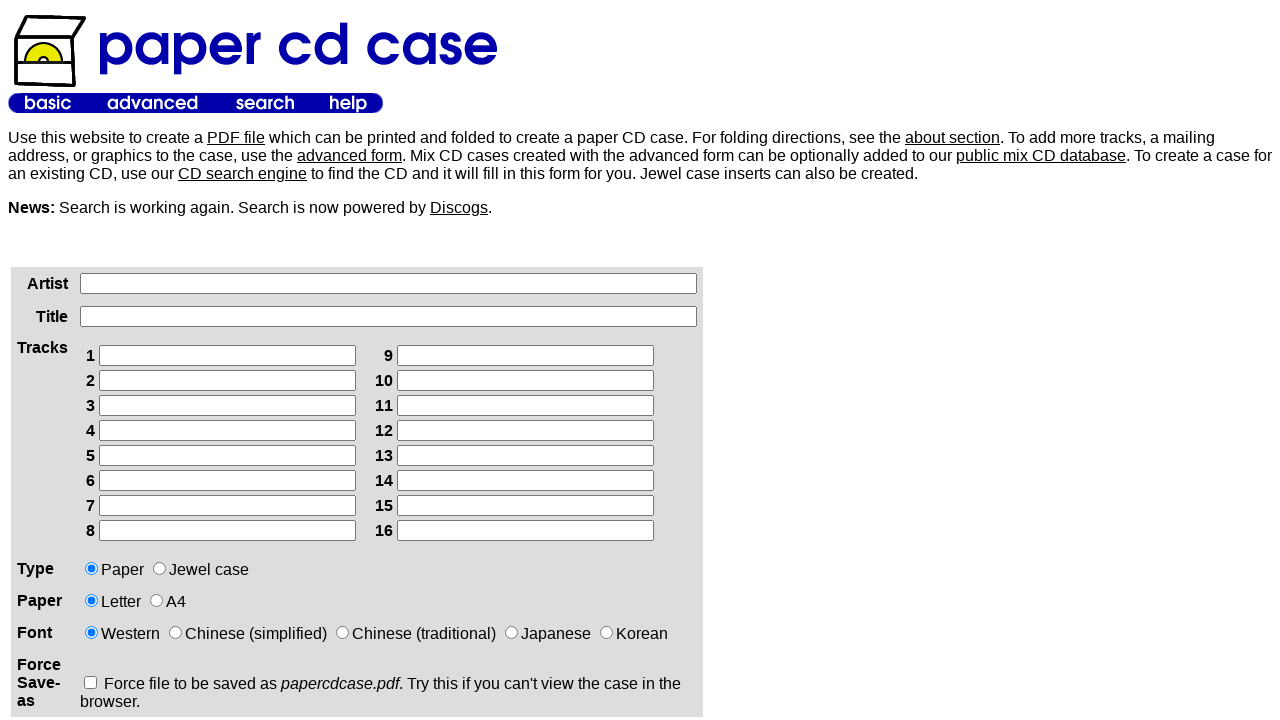

Filled artist name field with 'Christopher Larkin' on xpath=/html/body/table[2]/tbody/tr/td[1]/div/form/table/tbody/tr[1]/td[2]/input
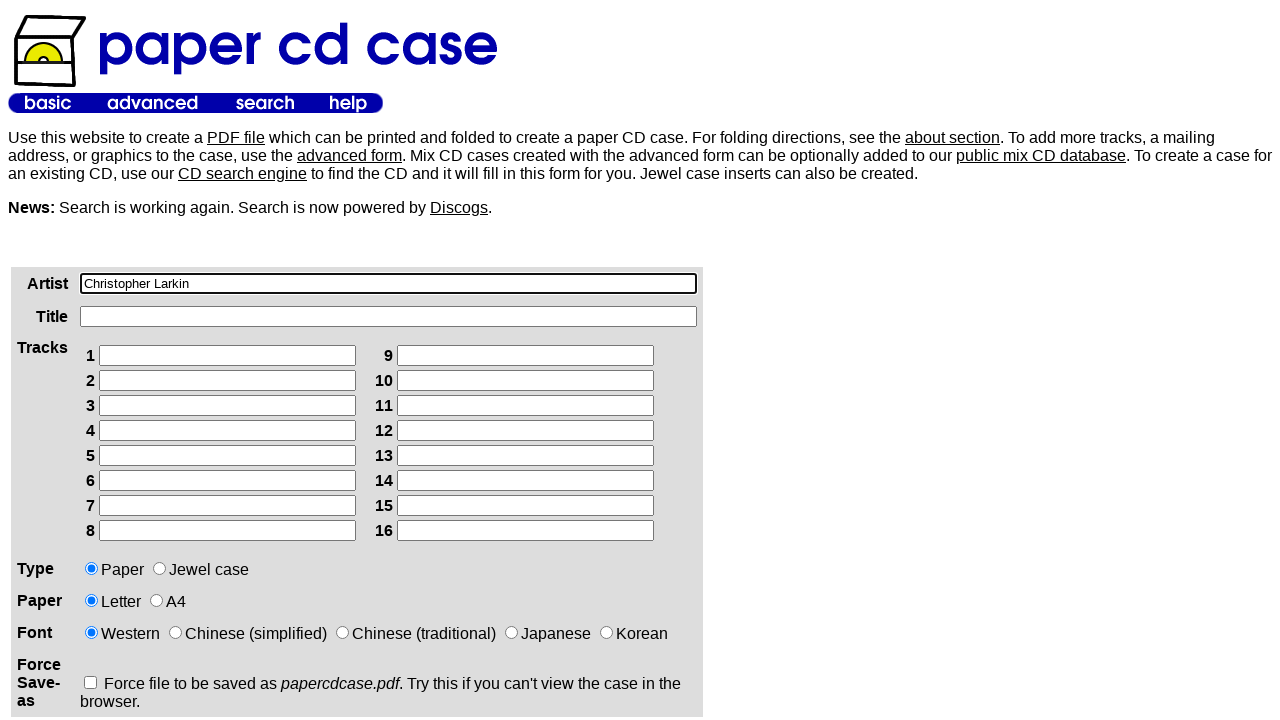

Filled album title field with 'Hollow Knight: Gods & Nightmares' on xpath=/html/body/table[2]/tbody/tr/td[1]/div/form/table/tbody/tr[2]/td[2]/input
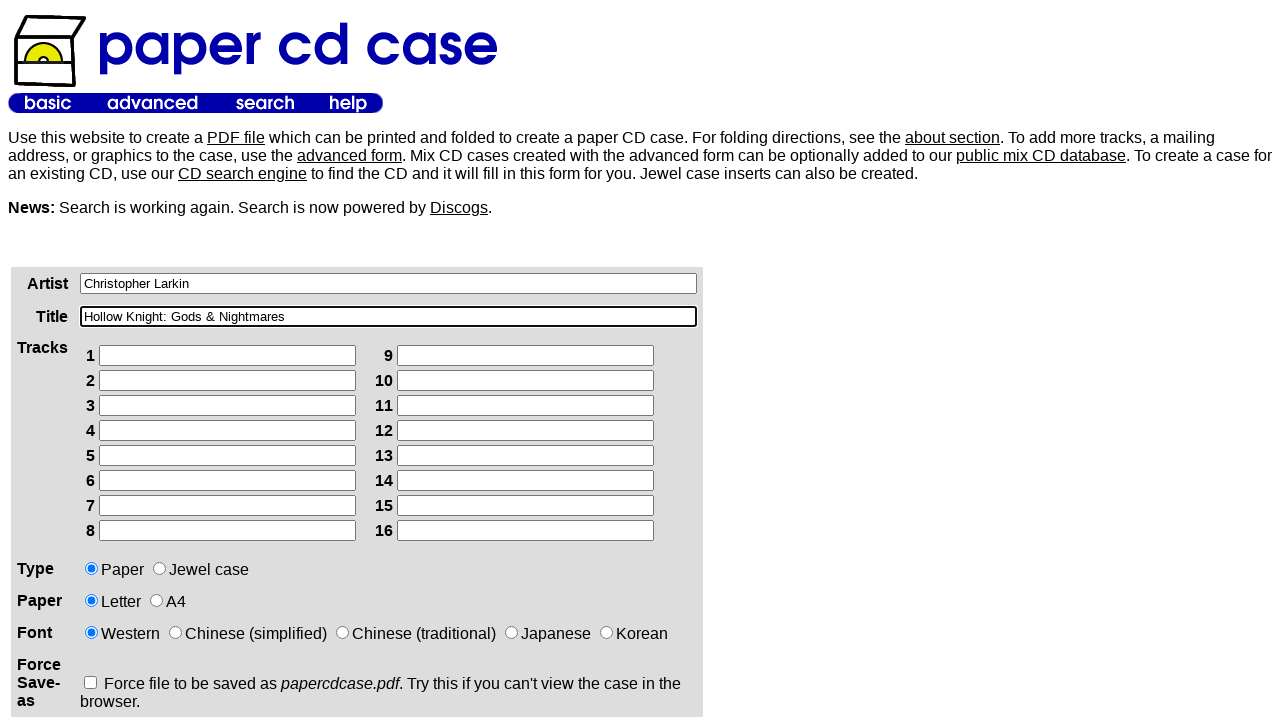

Filled track 1 in first column with 'Hive Knight' on xpath=/html/body/table[2]/tbody/tr/td[1]/div/form/table/tbody/tr[3]/td[2]/table/
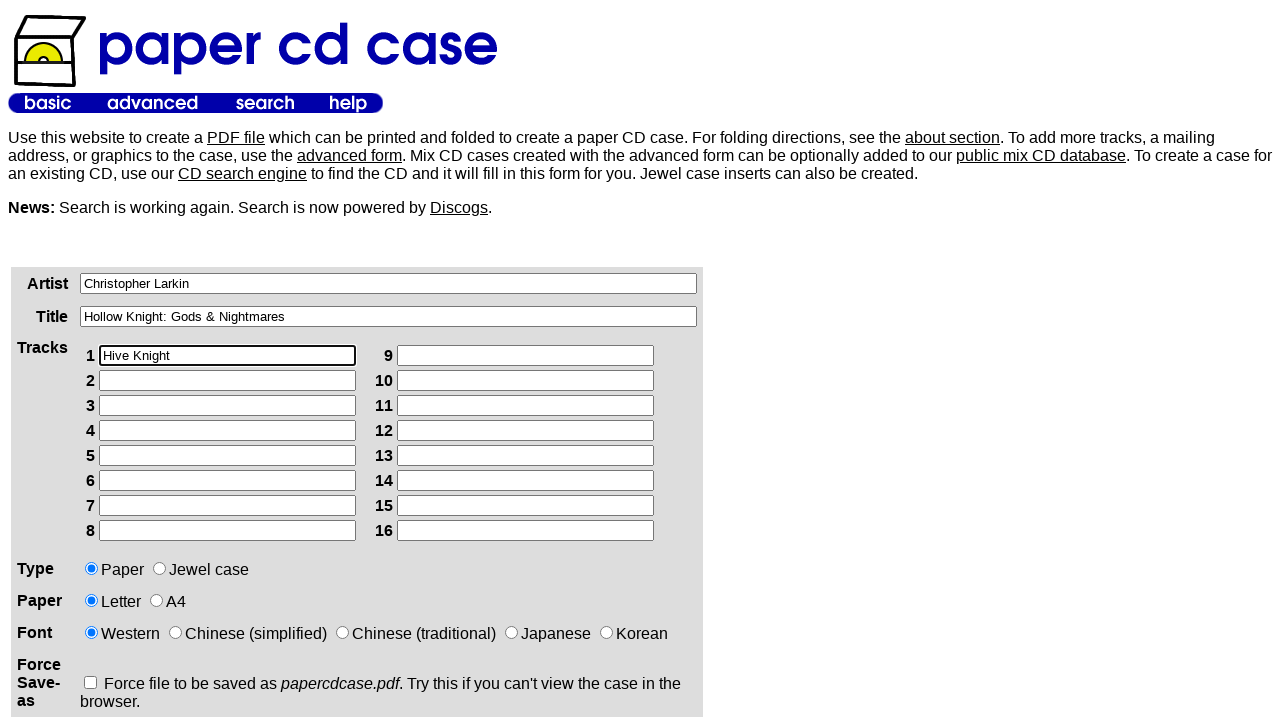

Filled track 2 in first column with 'Truth, Beauty and Hatred' on xpath=/html/body/table[2]/tbody/tr/td[1]/div/form/table/tbody/tr[3]/td[2]/table/
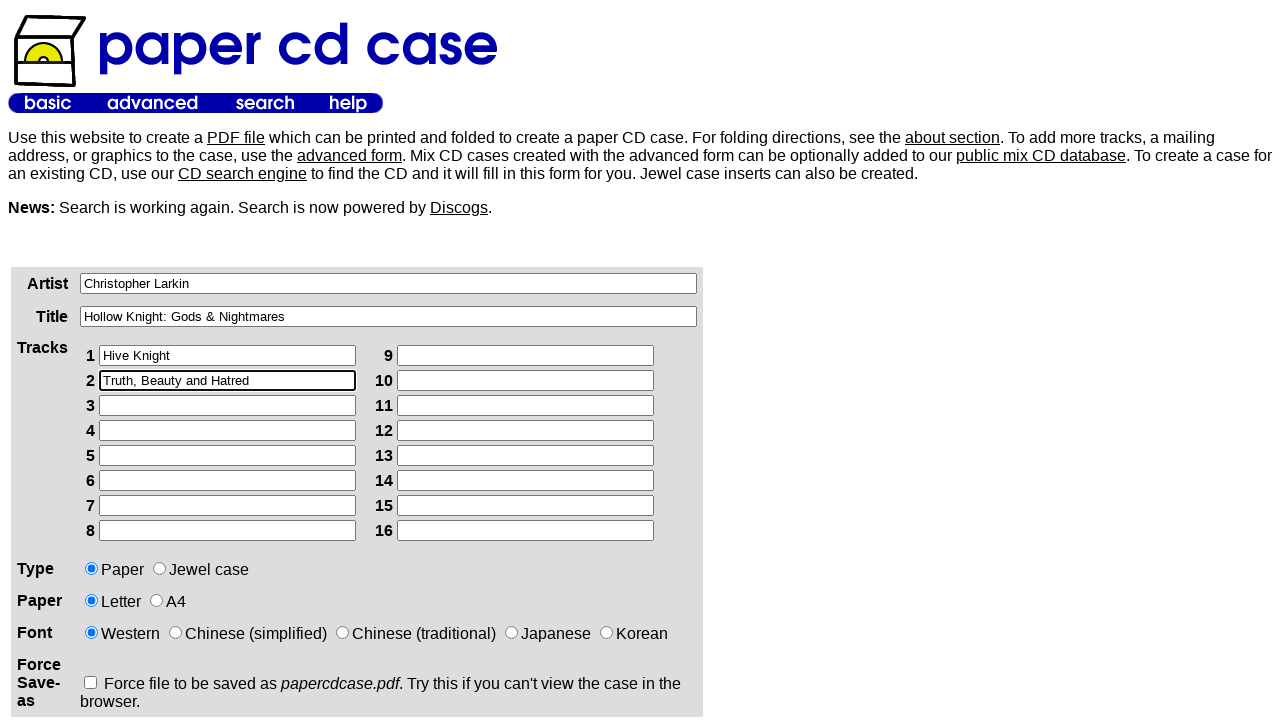

Filled track 3 in first column with 'Nightmare Lantern (Interlude)' on xpath=/html/body/table[2]/tbody/tr/td[1]/div/form/table/tbody/tr[3]/td[2]/table/
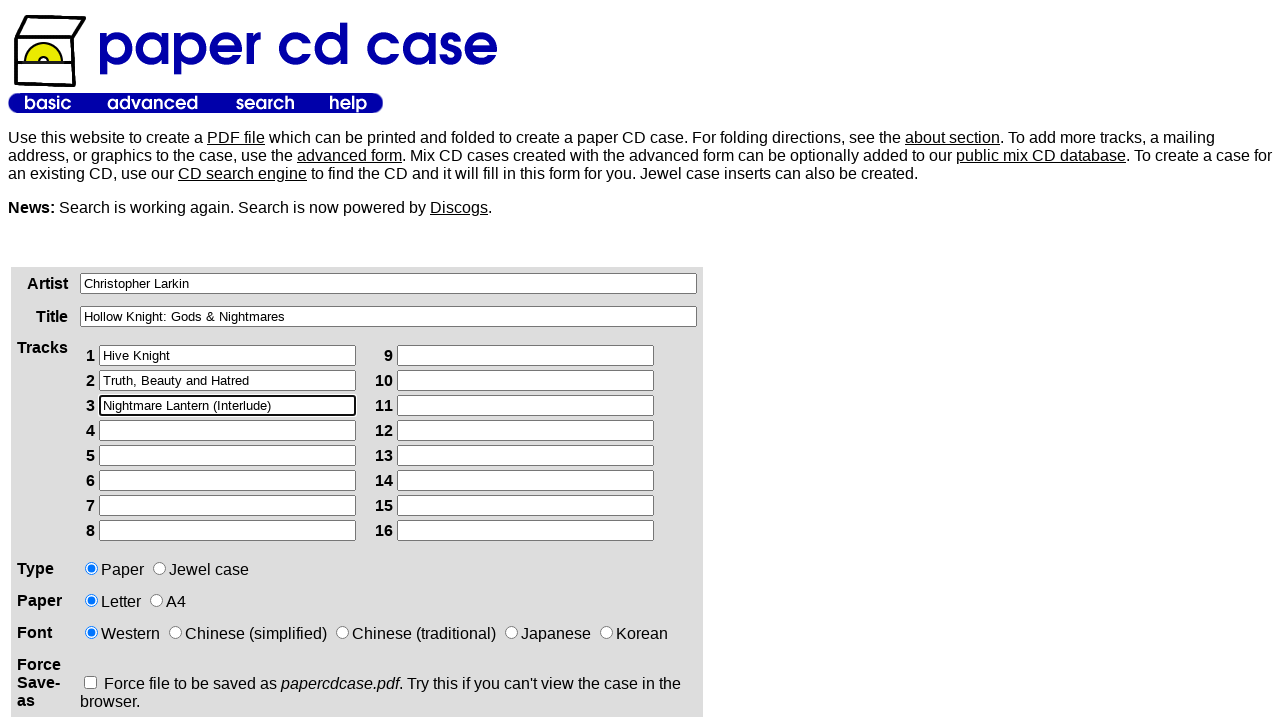

Filled track 4 in first column with 'The Grimm Troupe' on xpath=/html/body/table[2]/tbody/tr/td[1]/div/form/table/tbody/tr[3]/td[2]/table/
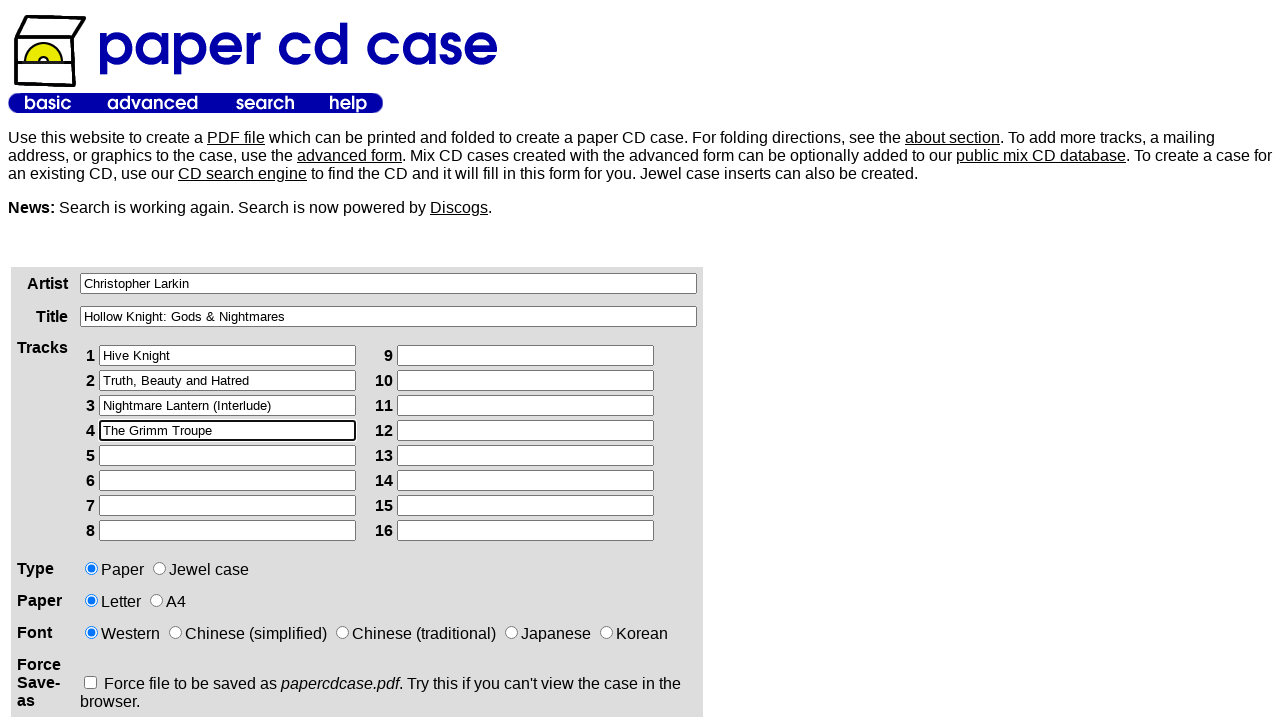

Filled track 5 in first column with 'Nightmare King' on xpath=/html/body/table[2]/tbody/tr/td[1]/div/form/table/tbody/tr[3]/td[2]/table/
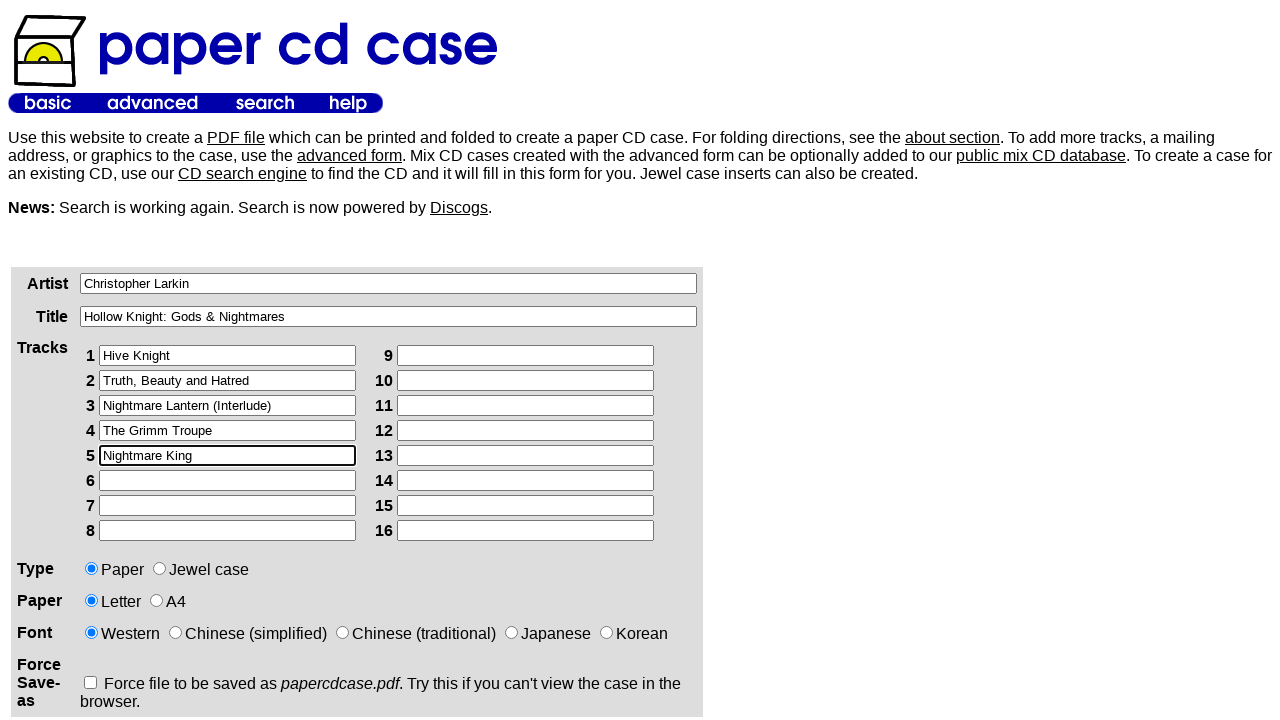

Filled track 6 in first column with 'White Defender' on xpath=/html/body/table[2]/tbody/tr/td[1]/div/form/table/tbody/tr[3]/td[2]/table/
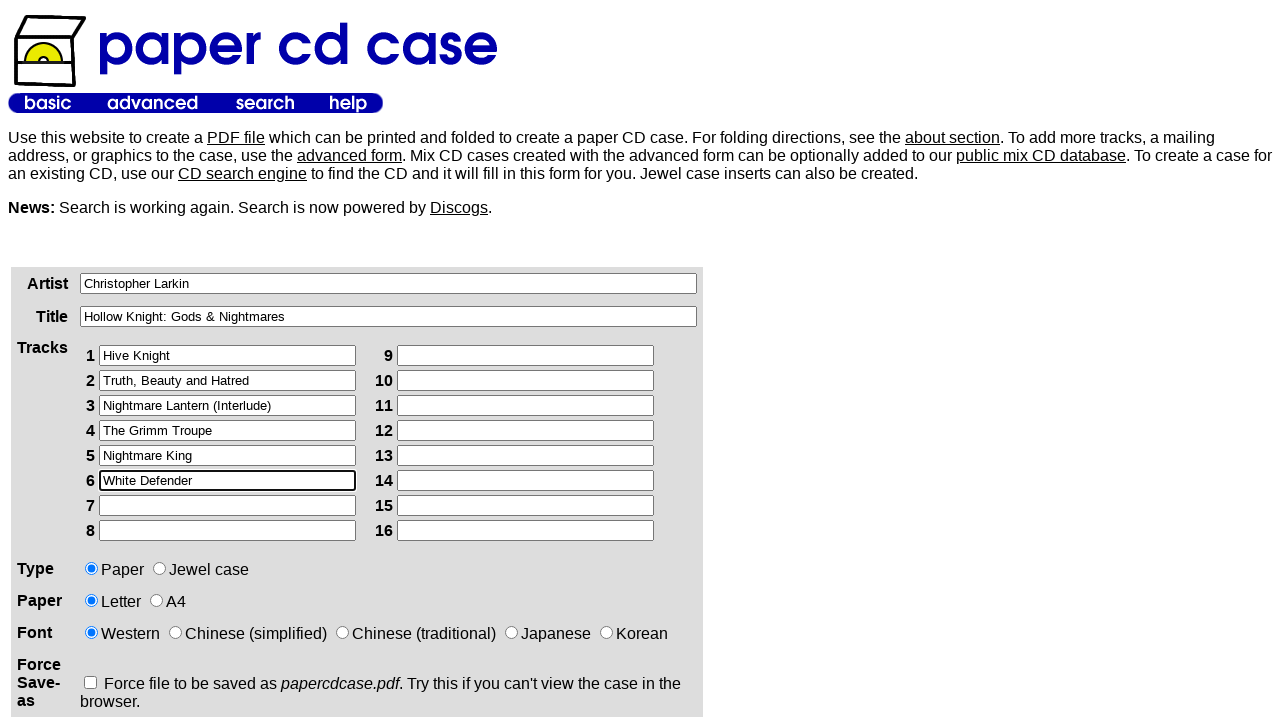

Filled track 7 in first column with 'Dreamers' on xpath=/html/body/table[2]/tbody/tr/td[1]/div/form/table/tbody/tr[3]/td[2]/table/
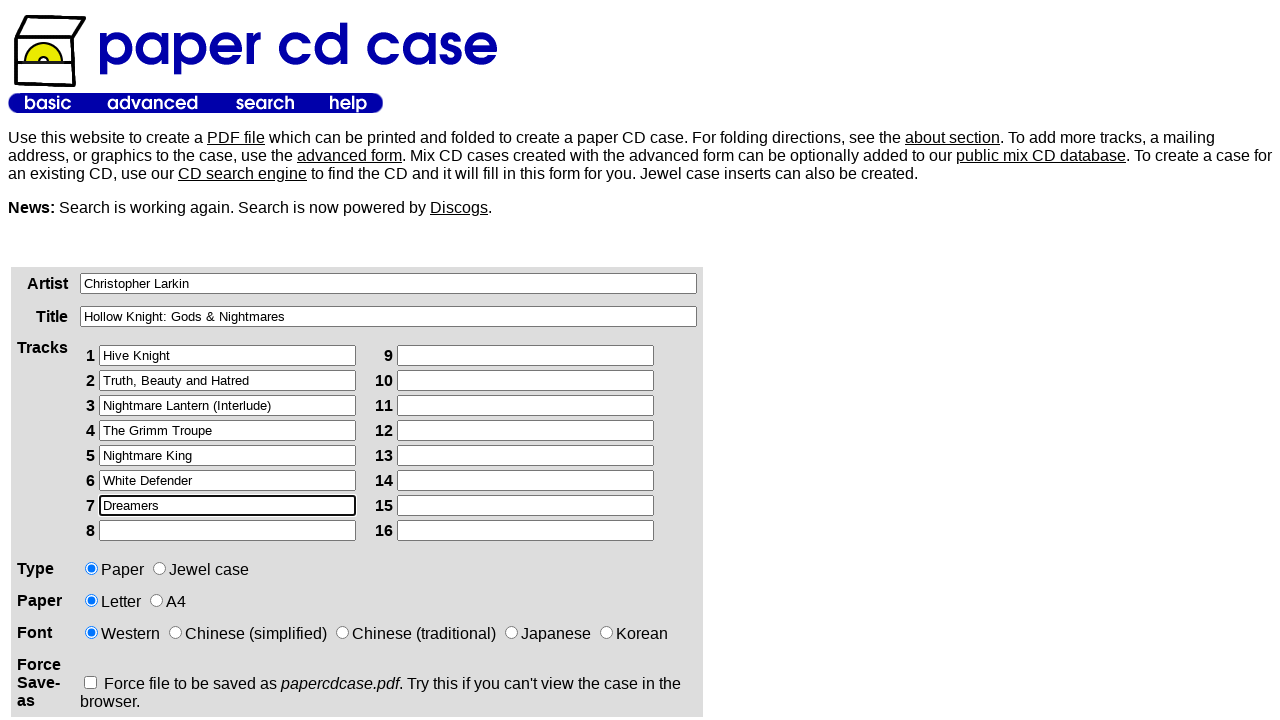

Filled track 8 in first column with 'Pale Court' on xpath=/html/body/table[2]/tbody/tr/td[1]/div/form/table/tbody/tr[3]/td[2]/table/
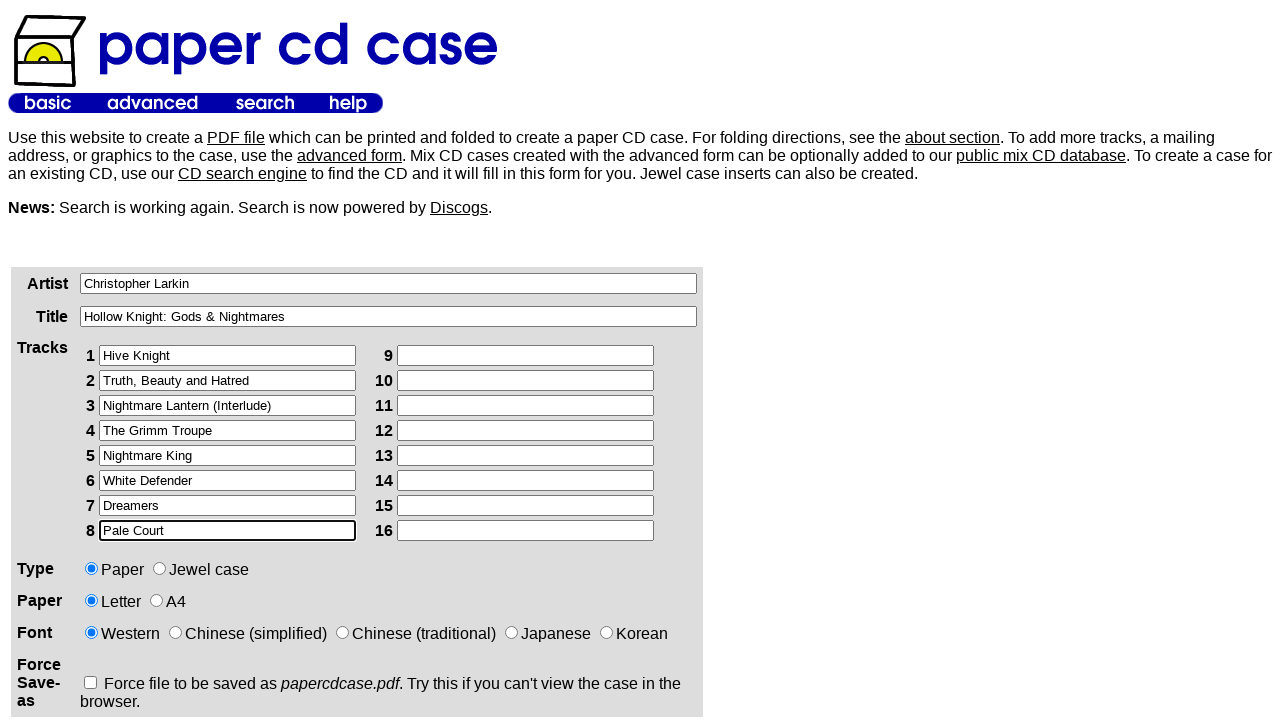

Filled track 1 in second column with 'Gods & Glory' on xpath=/html/body/table[2]/tbody/tr/td[1]/div/form/table/tbody/tr[3]/td[2]/table/
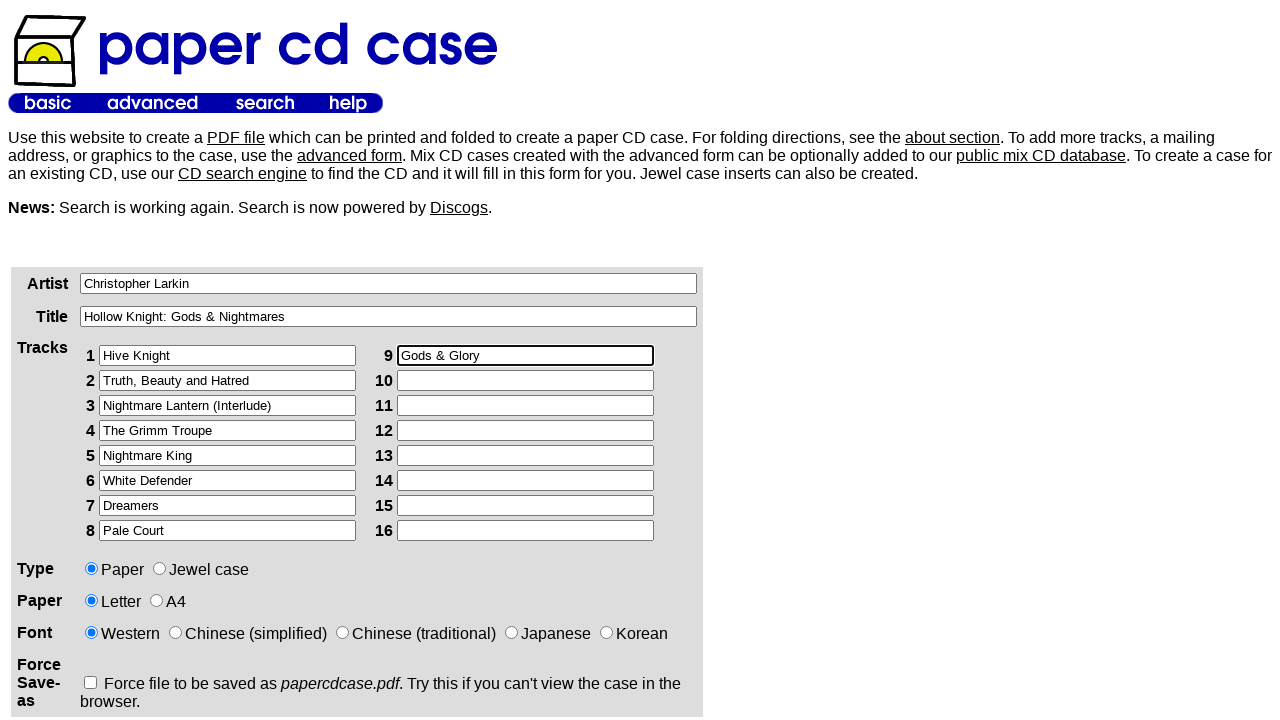

Filled track 2 in second column with 'Daughter of Hallownest' on xpath=/html/body/table[2]/tbody/tr/td[1]/div/form/table/tbody/tr[3]/td[2]/table/
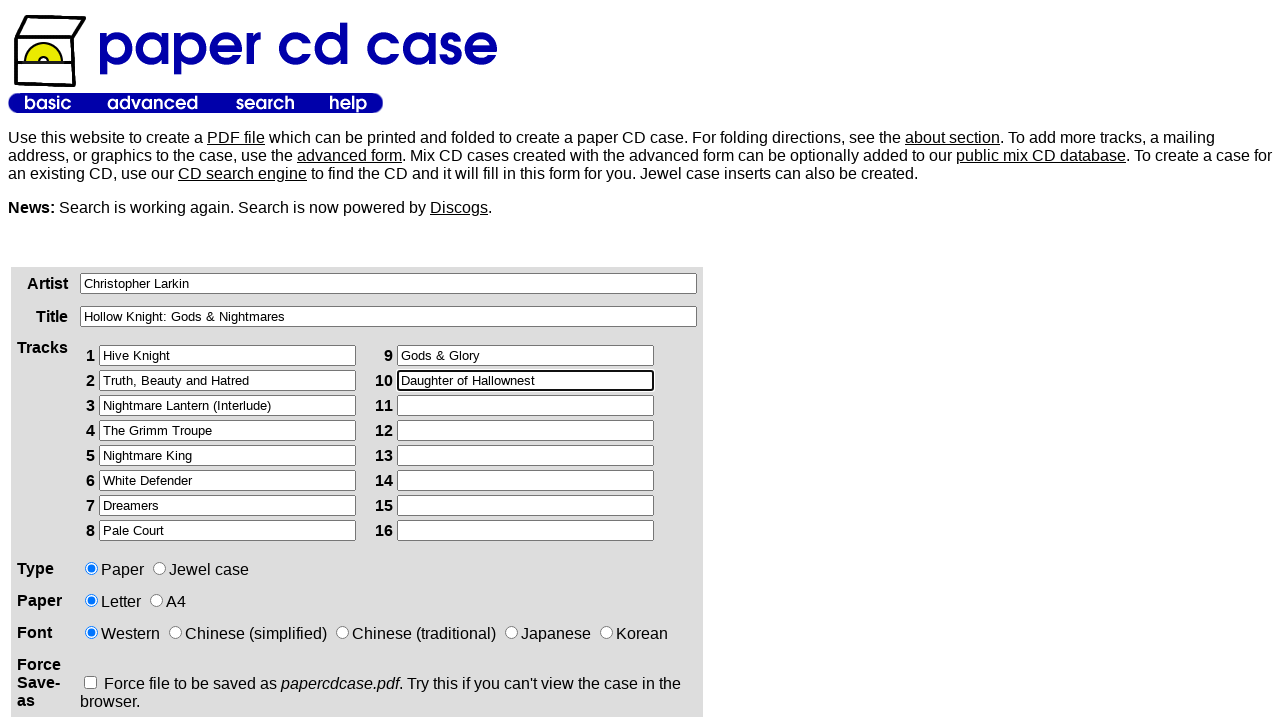

Filled track 3 in second column with 'Godhome' on xpath=/html/body/table[2]/tbody/tr/td[1]/div/form/table/tbody/tr[3]/td[2]/table/
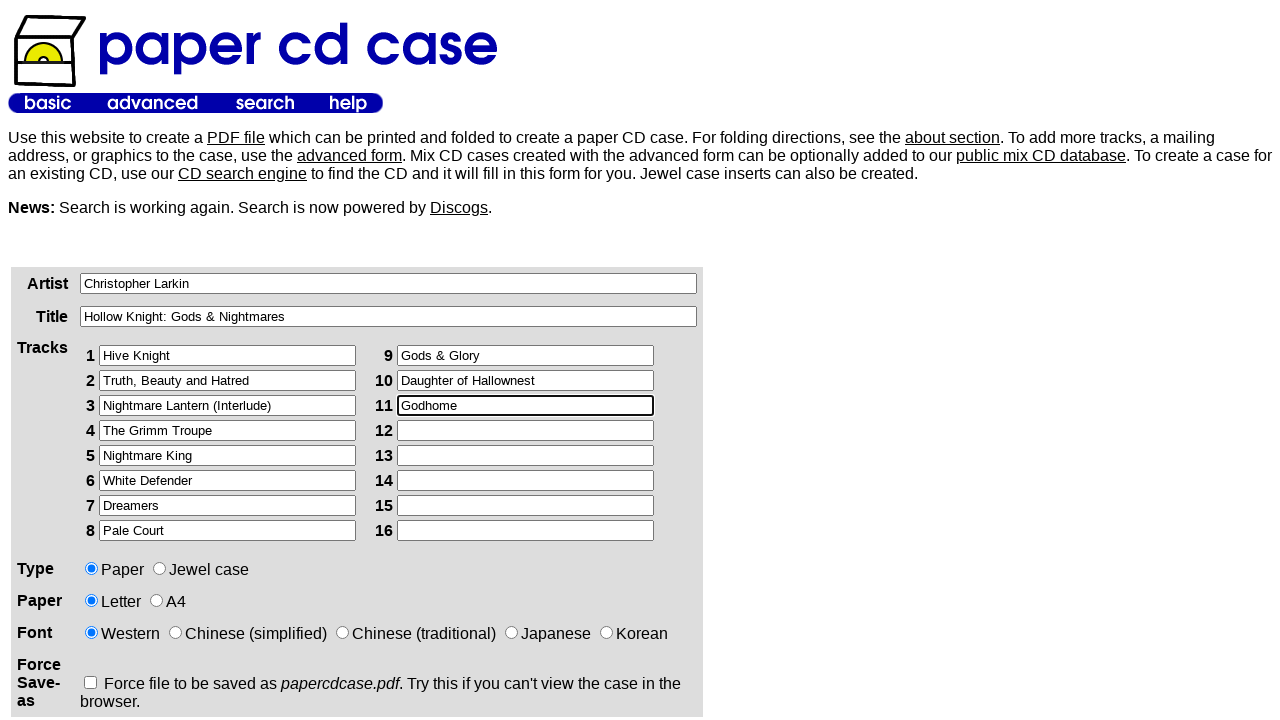

Filled track 4 in second column with 'Sisters of Battle' on xpath=/html/body/table[2]/tbody/tr/td[1]/div/form/table/tbody/tr[3]/td[2]/table/
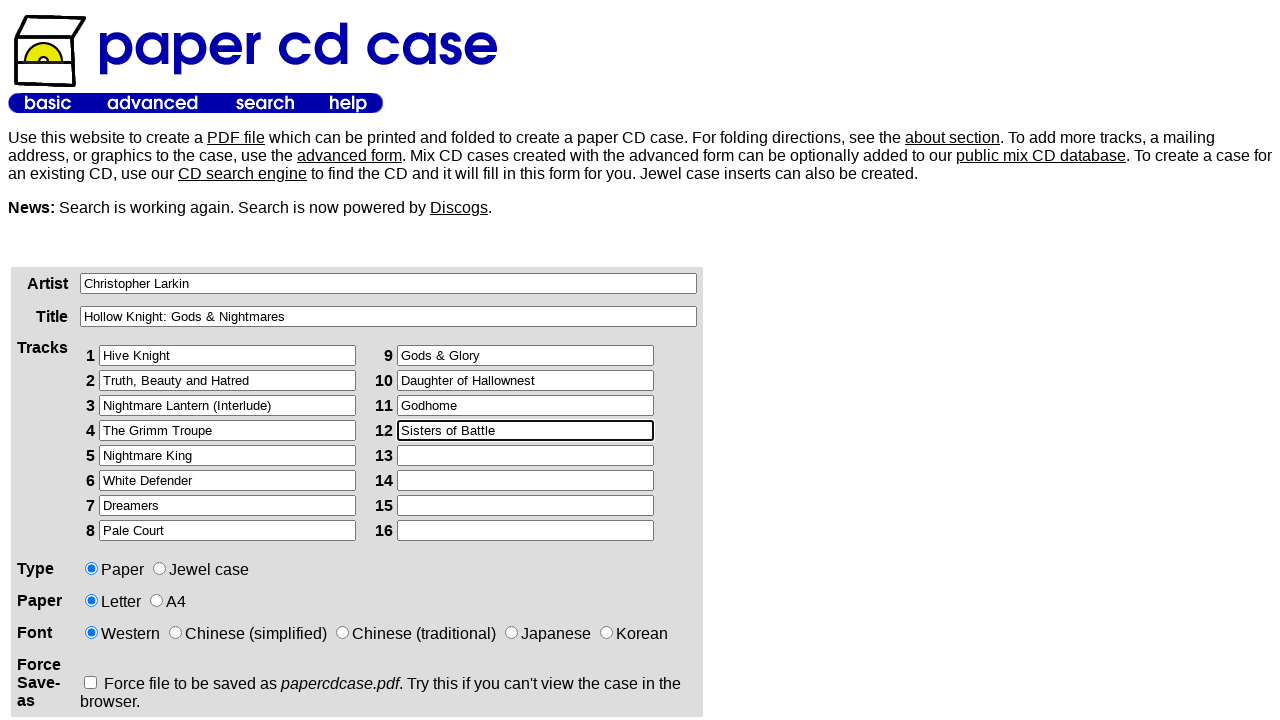

Filled track 5 in second column with 'Haunted Foes' on xpath=/html/body/table[2]/tbody/tr/td[1]/div/form/table/tbody/tr[3]/td[2]/table/
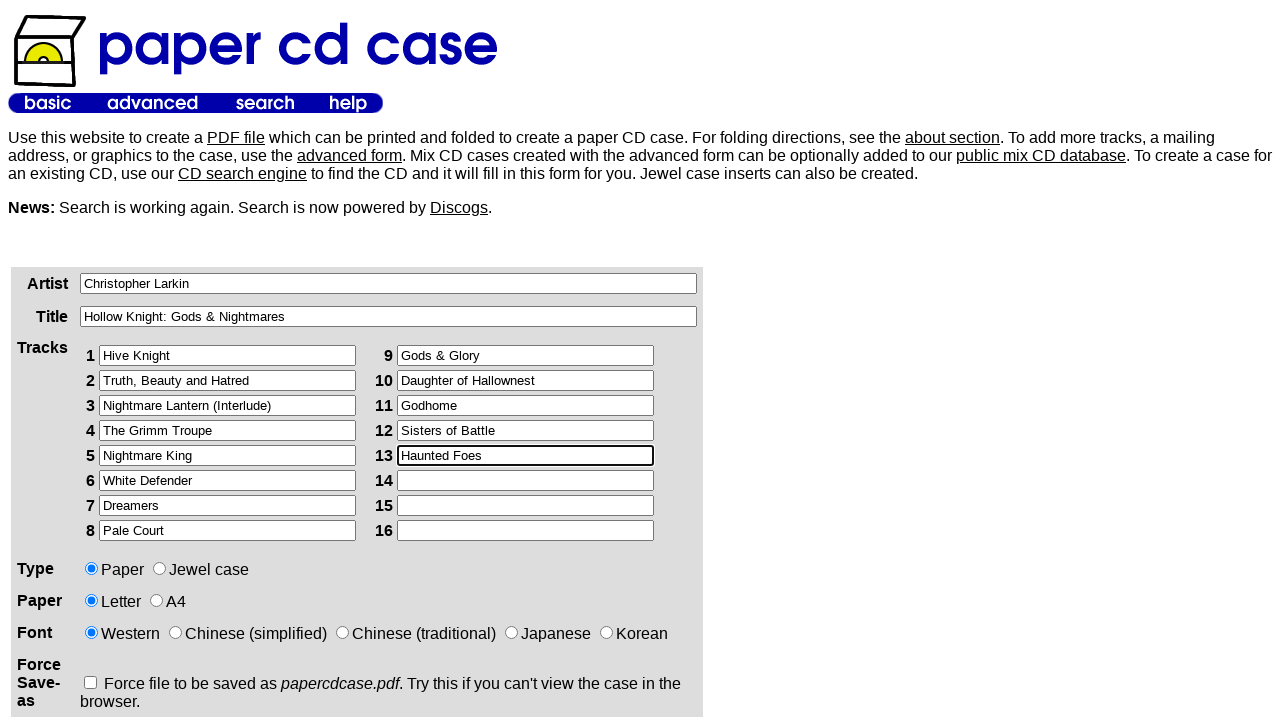

Filled track 6 in second column with 'Furious Gods' on xpath=/html/body/table[2]/tbody/tr/td[1]/div/form/table/tbody/tr[3]/td[2]/table/
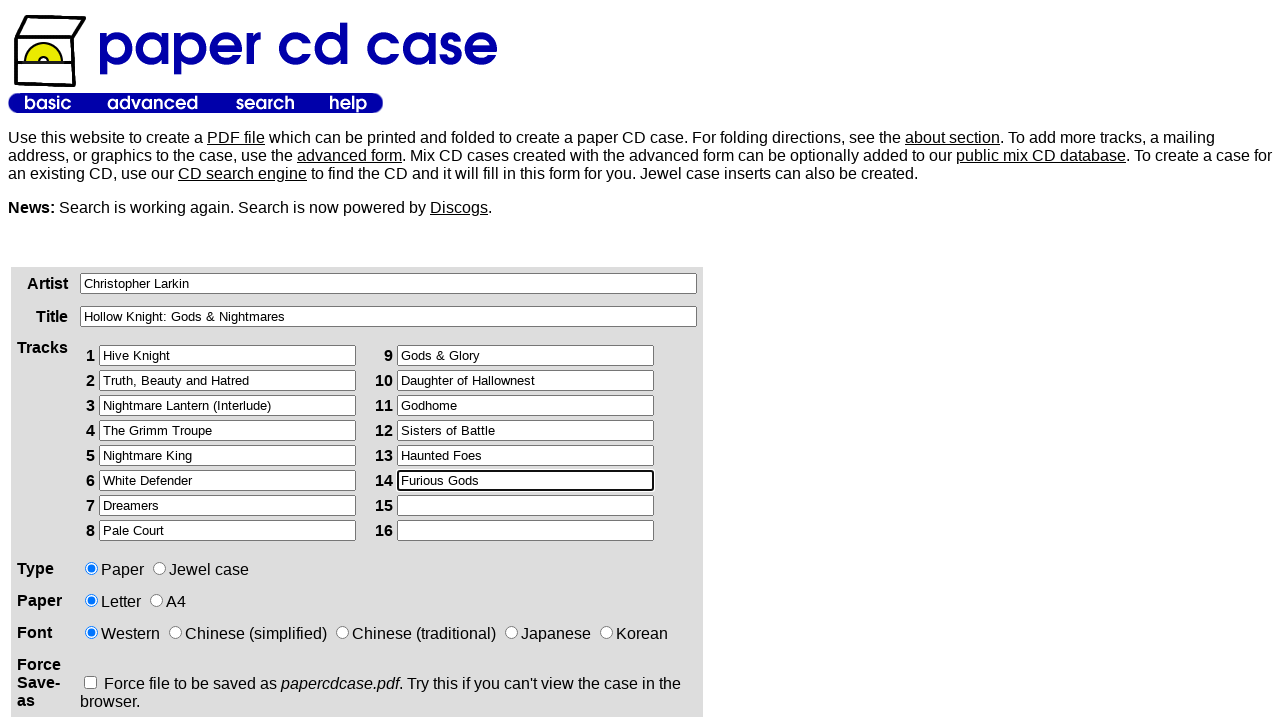

Filled track 7 in second column with 'Pure Vessel' on xpath=/html/body/table[2]/tbody/tr/td[1]/div/form/table/tbody/tr[3]/td[2]/table/
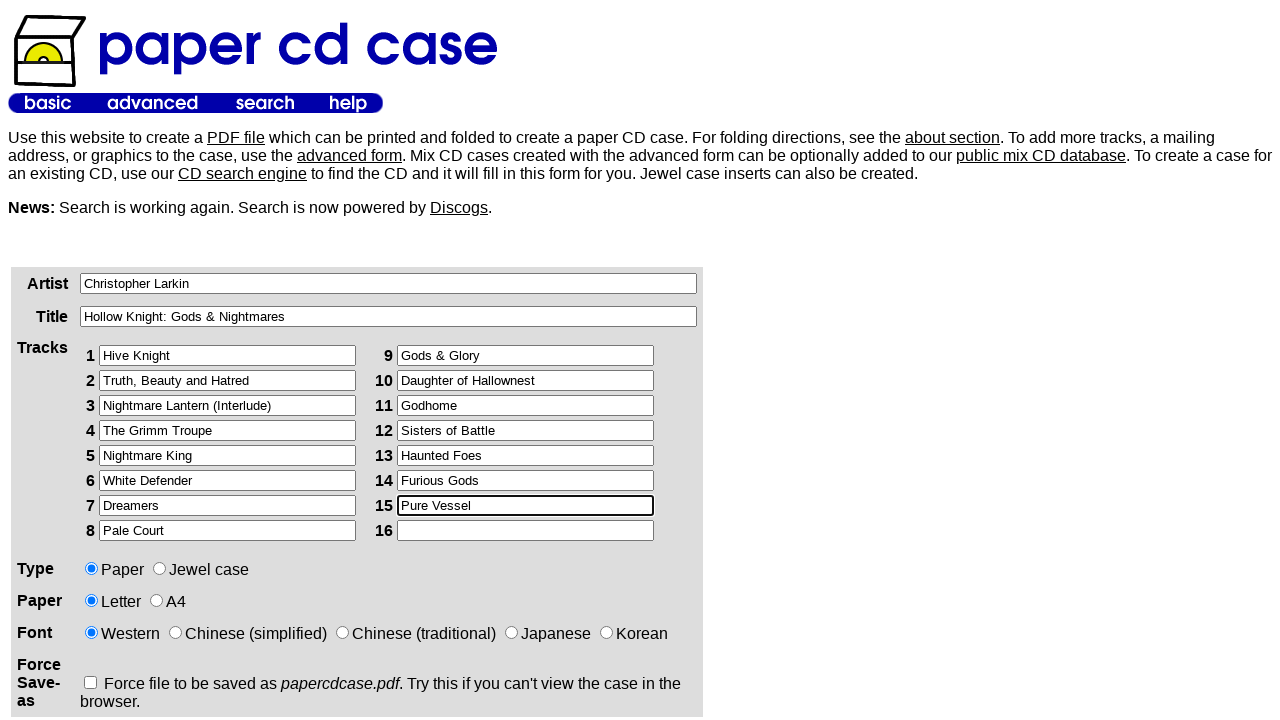

Selected Jewelcase case type at (160, 568) on xpath=/html/body/table[2]/tbody/tr/td[1]/div/form/table/tbody/tr[4]/td[2]/input[
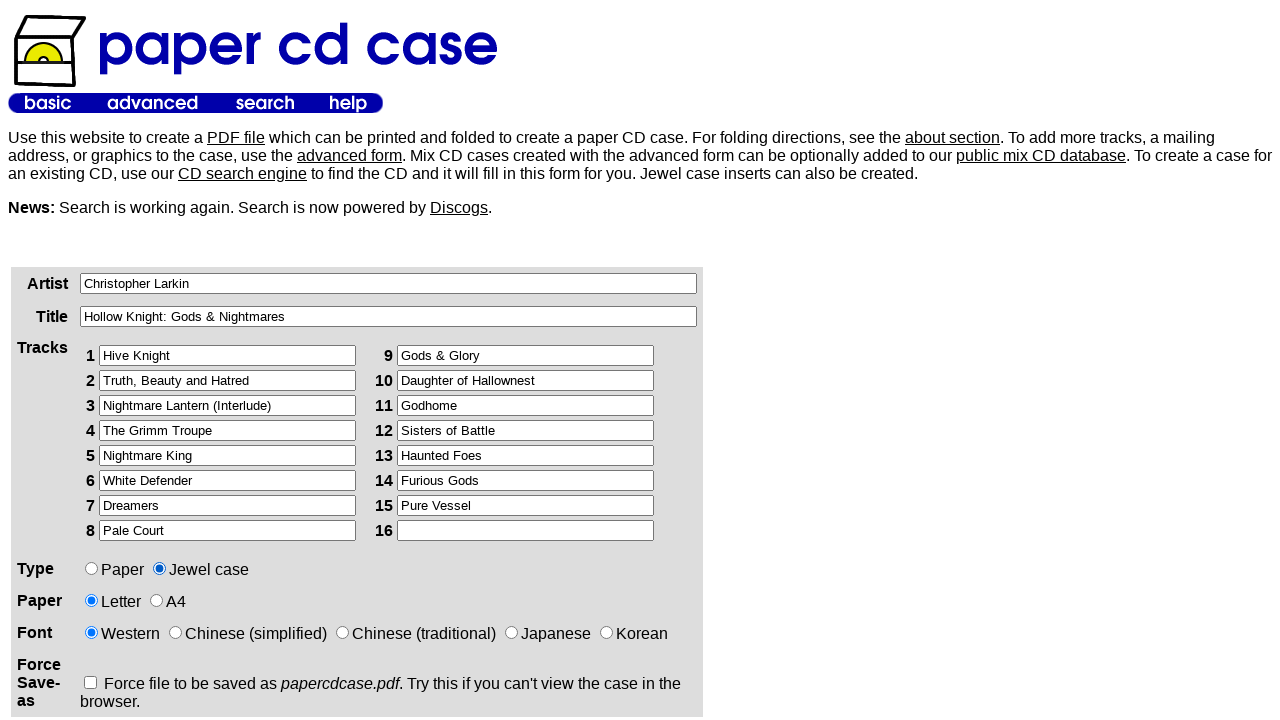

Selected A4 paper size at (156, 600) on xpath=/html/body/table[2]/tbody/tr/td[1]/div/form/table/tbody/tr[5]/td[2]/input[
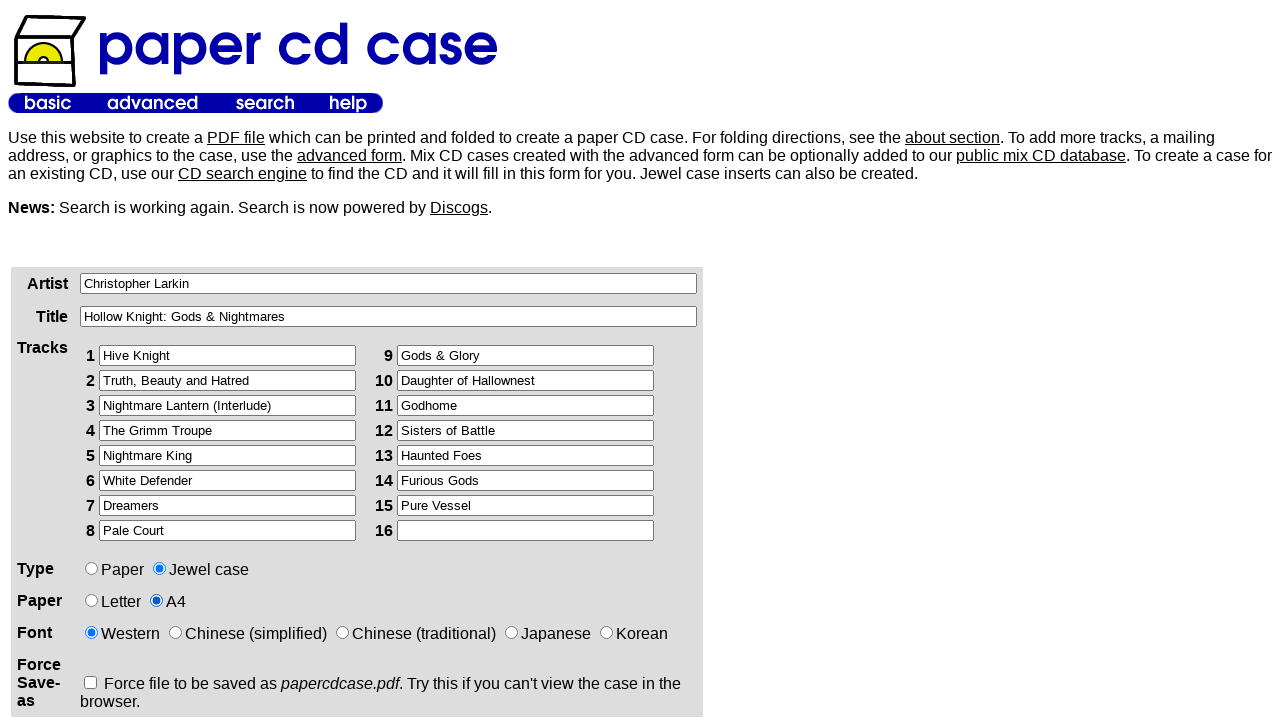

Clicked submit button to create CD case cover at (125, 360) on xpath=/html/body/table[2]/tbody/tr/td[1]/div/form/p/input
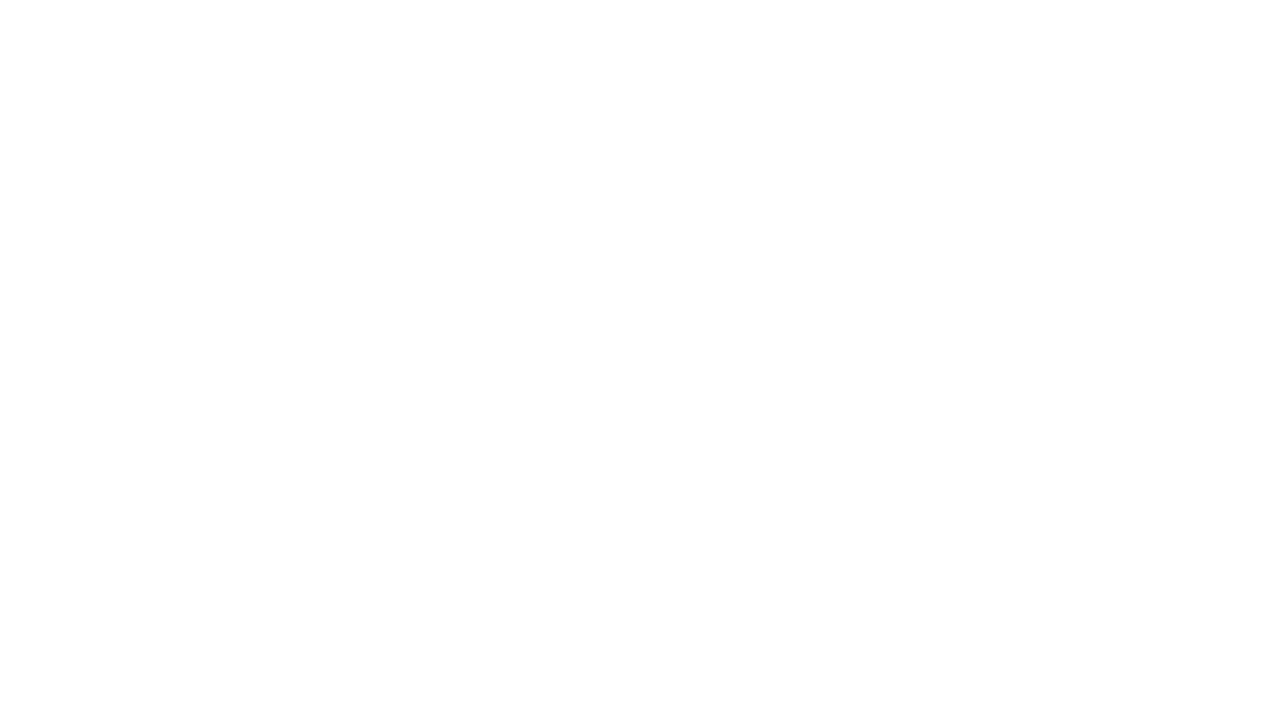

Waited for result page to load (networkidle)
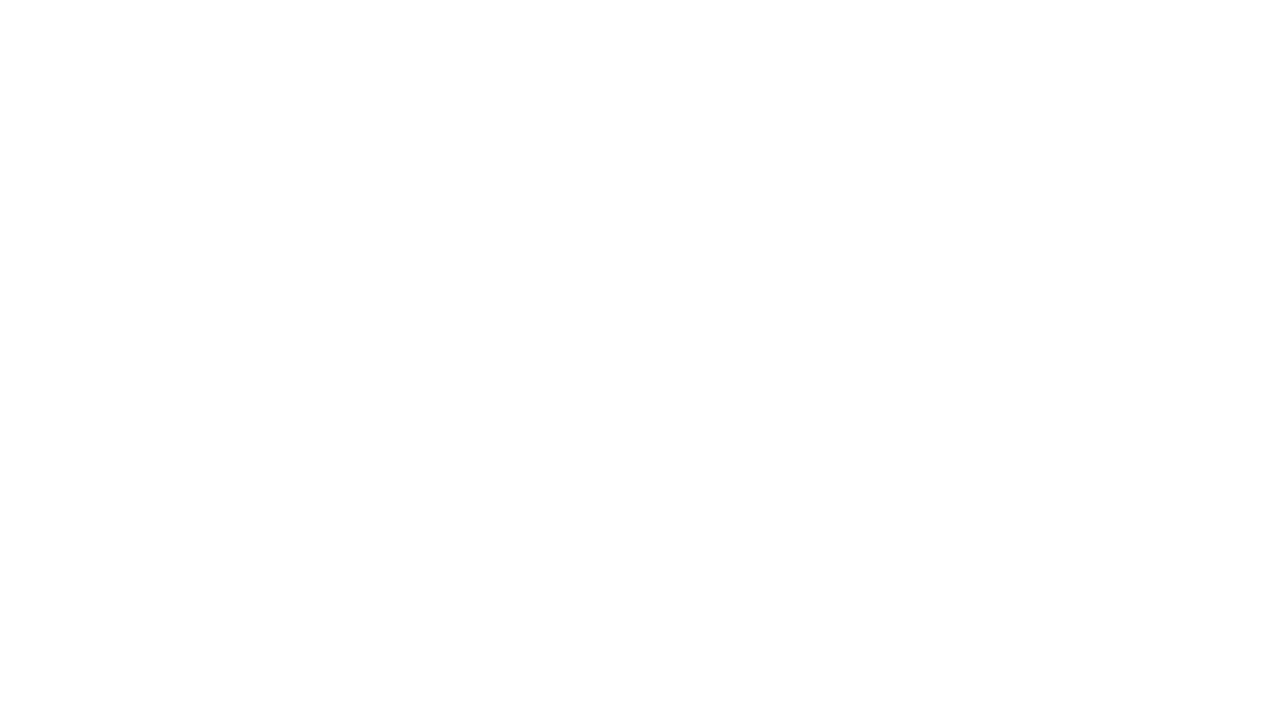

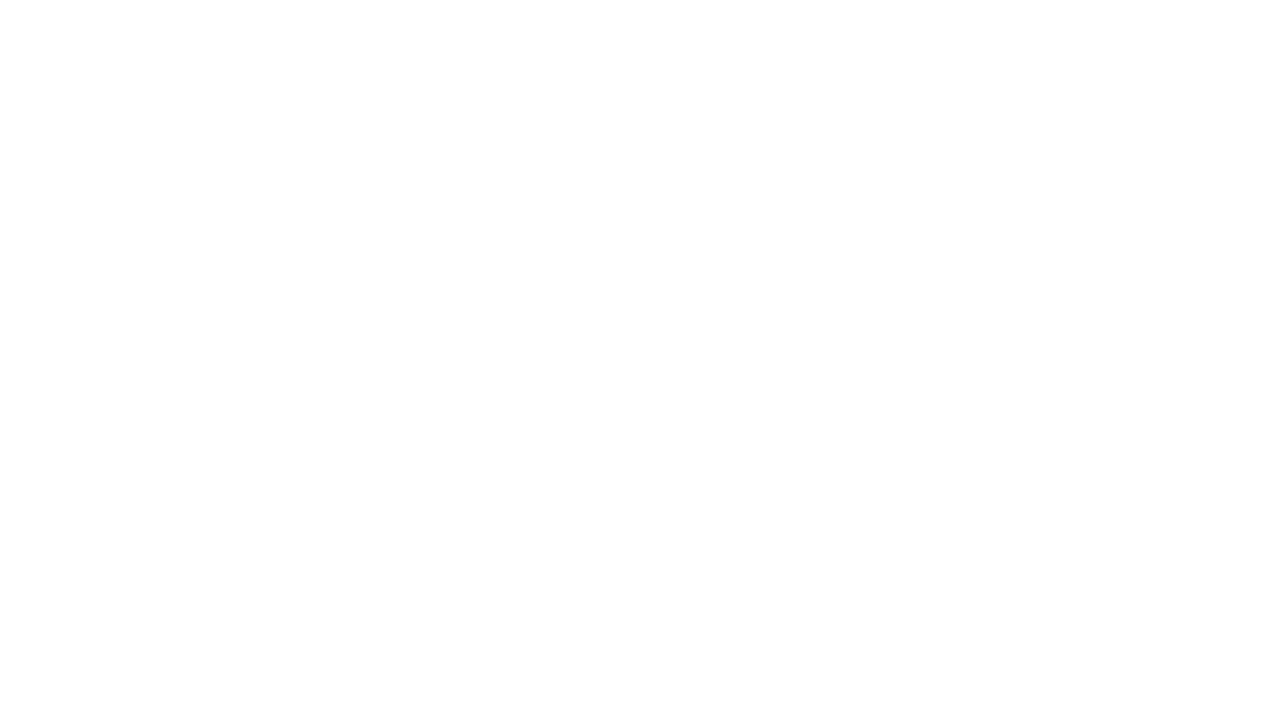